Waits for Get Started button to be displayed on WebdriverIO homepage

Starting URL: https://webdriver.io/

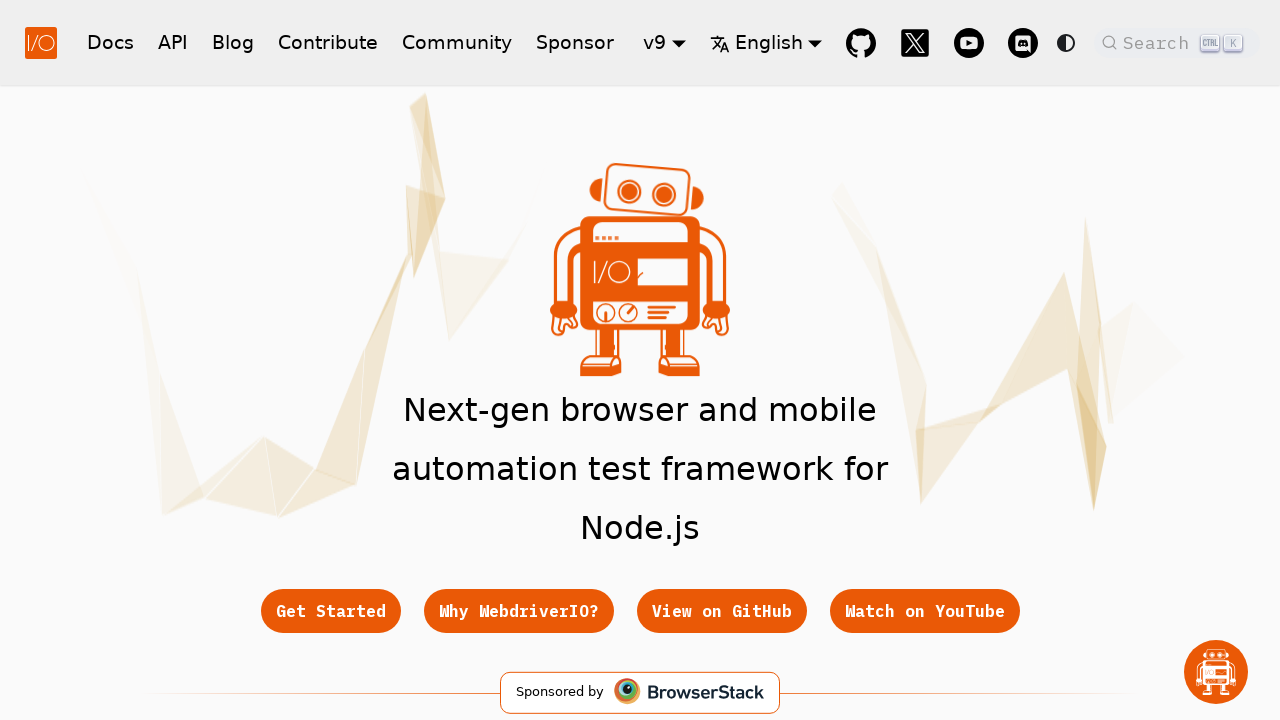

Waited for Get Started button to be displayed on WebdriverIO homepage
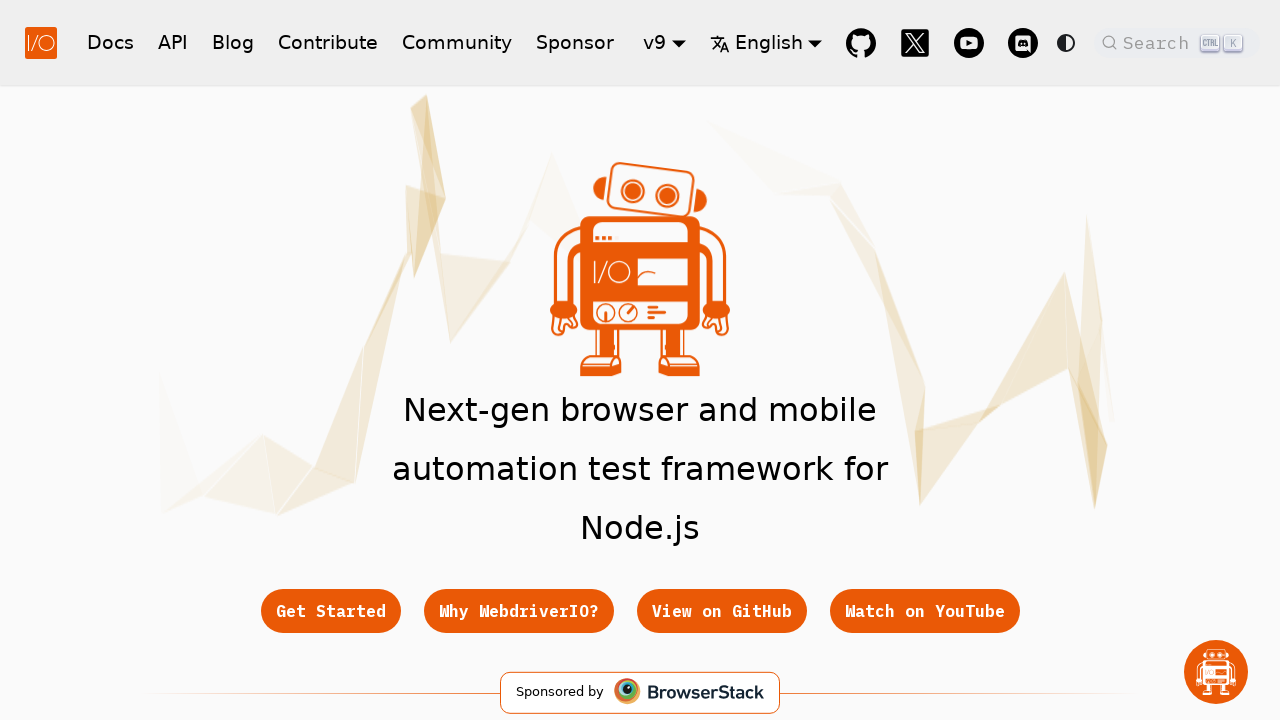

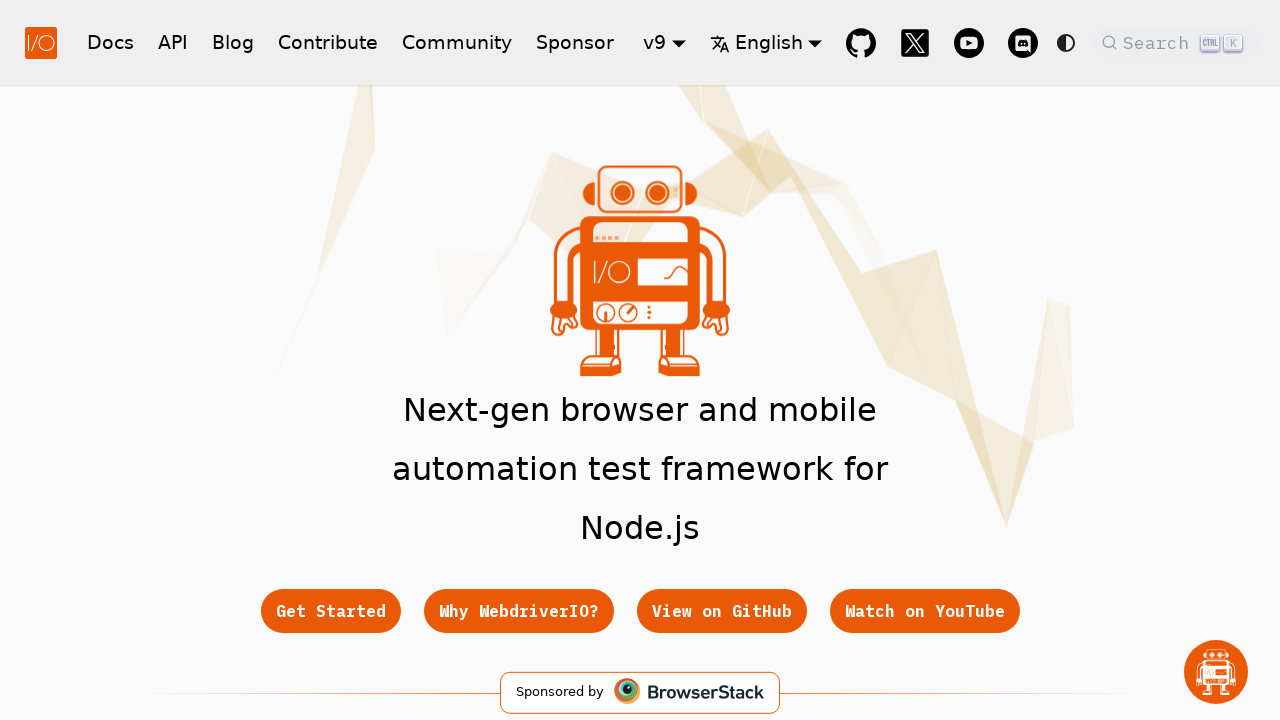